Tests dynamic content loading by clicking a start button and revealing hidden text using JavaScript manipulation

Starting URL: https://the-internet.herokuapp.com/dynamic_loading/1

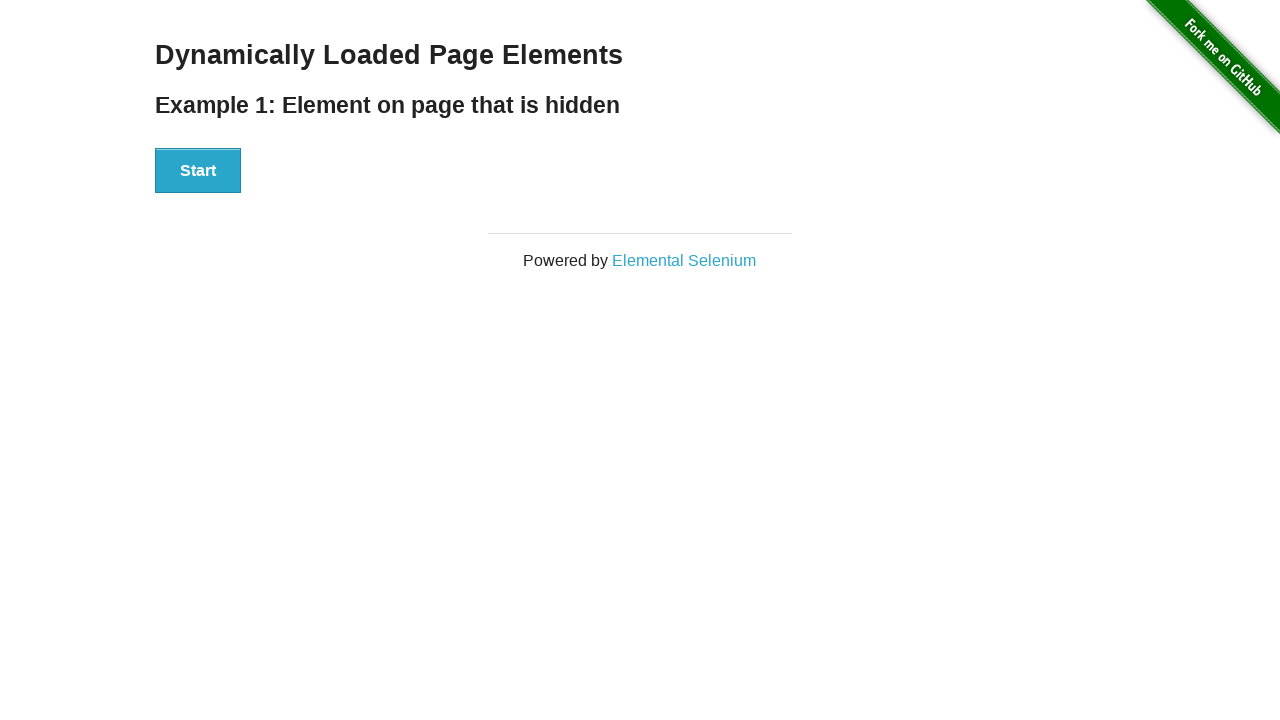

Clicked Start button to trigger dynamic loading at (198, 171) on xpath=//button[text()='Start']
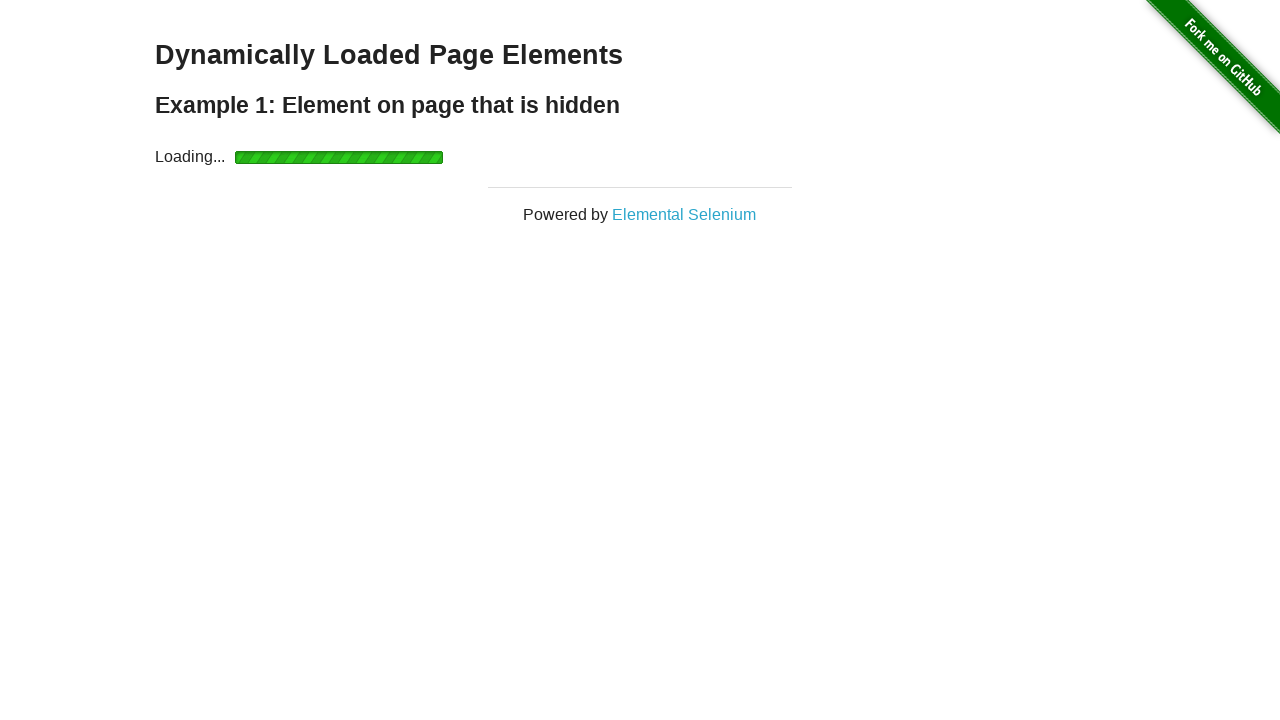

Finish element attached to DOM
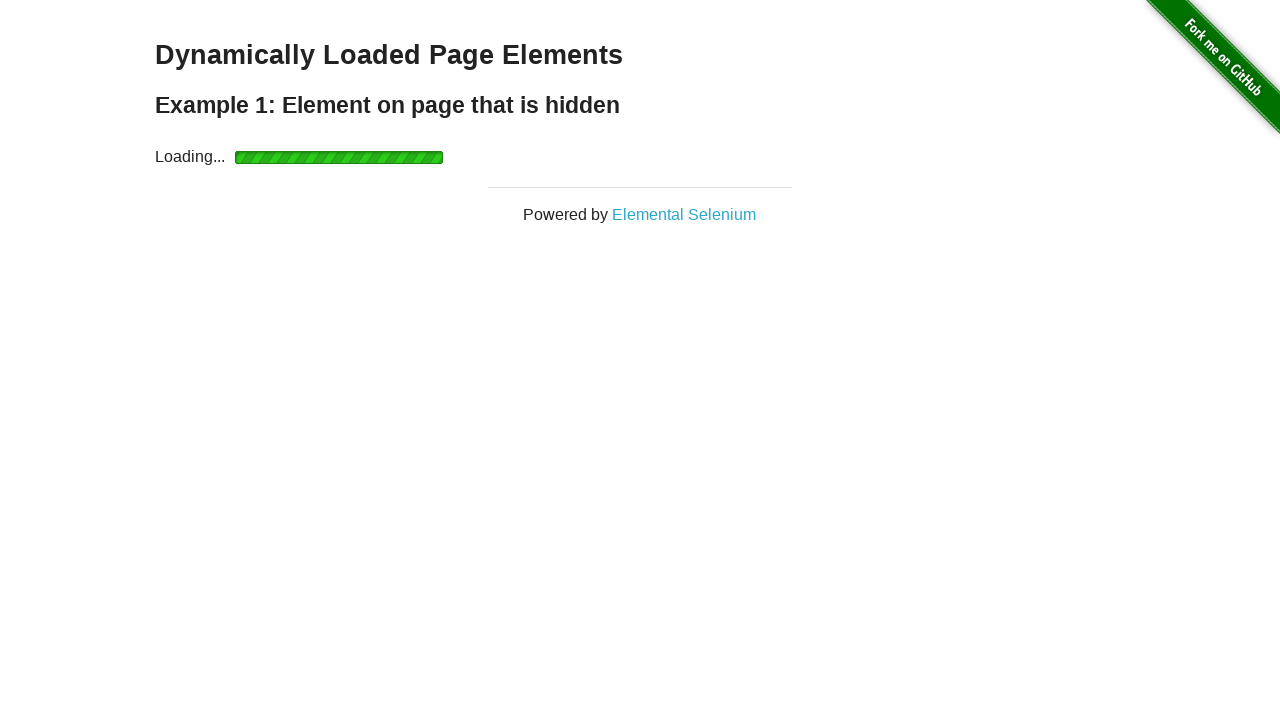

Made hidden element visible using JavaScript manipulation
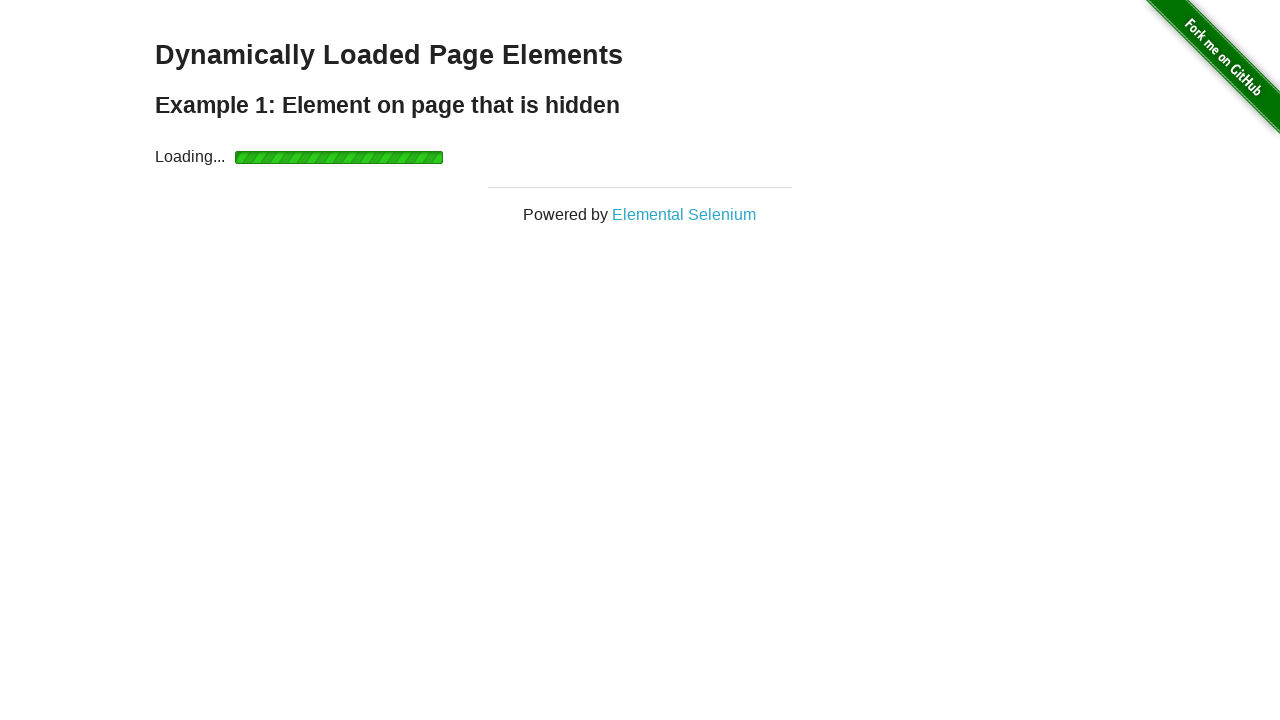

Hello World text became visible
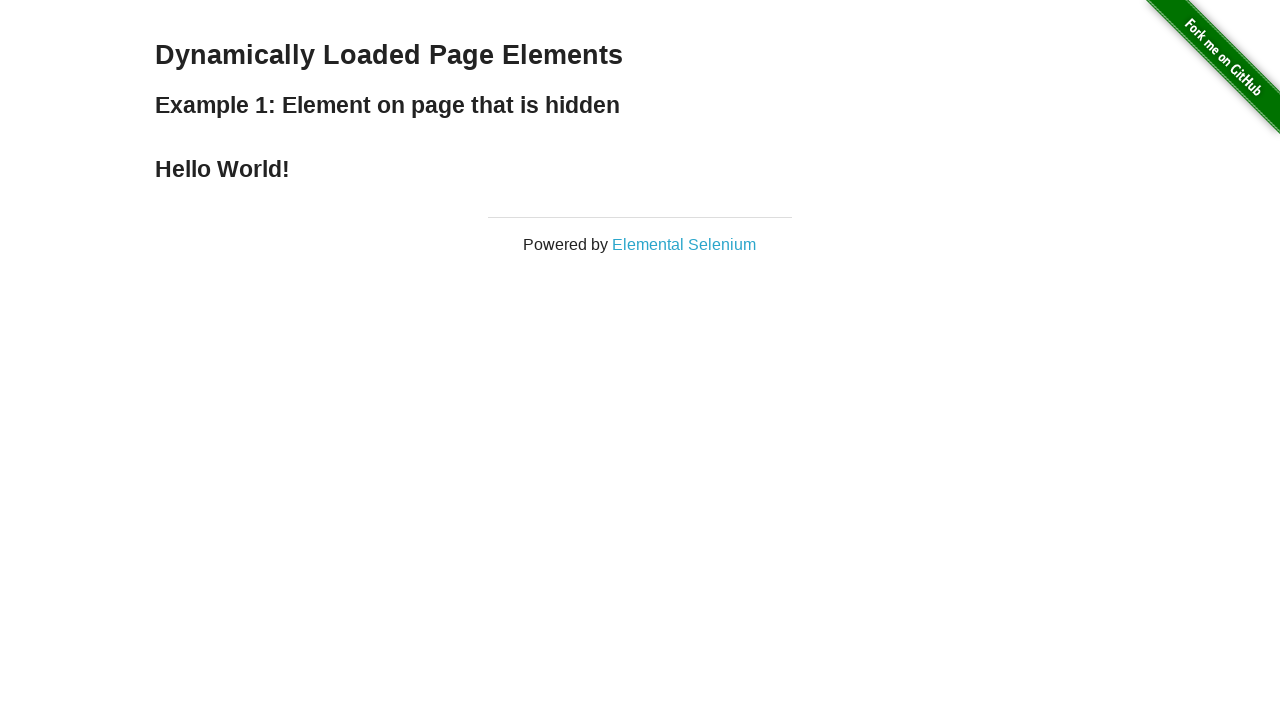

Located the Hello World text element
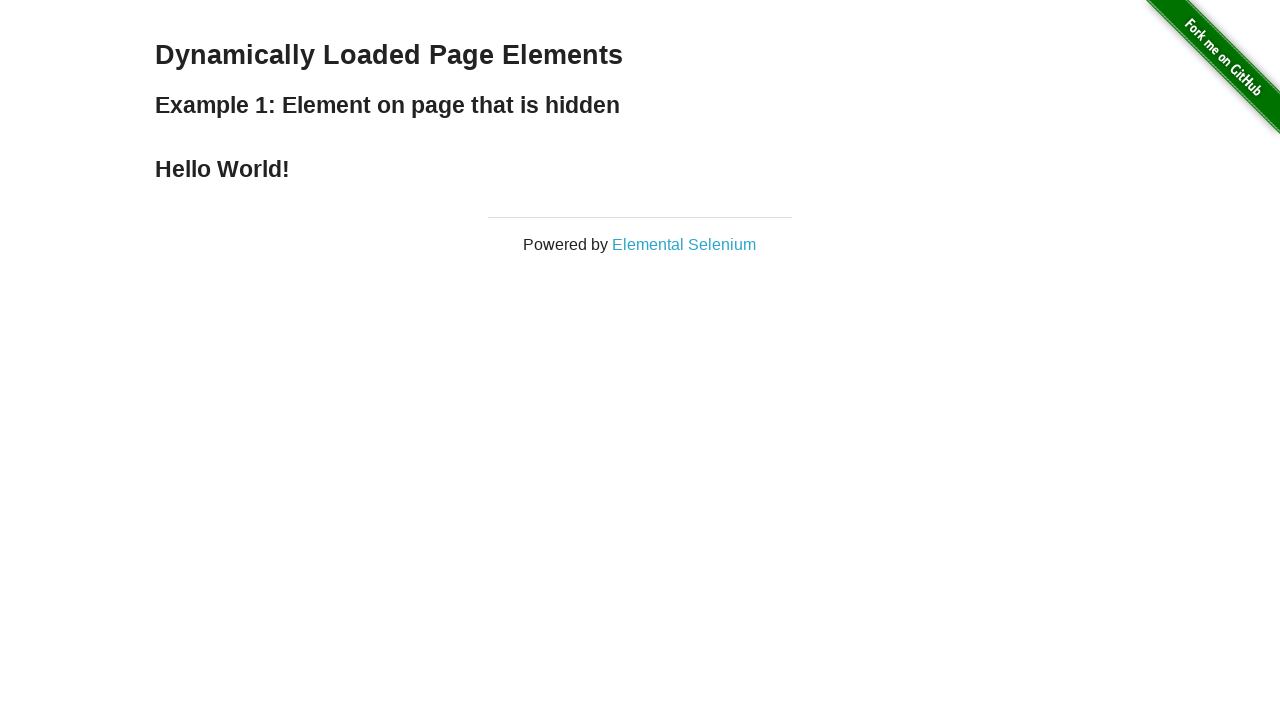

Verified hidden text content: Hello World!
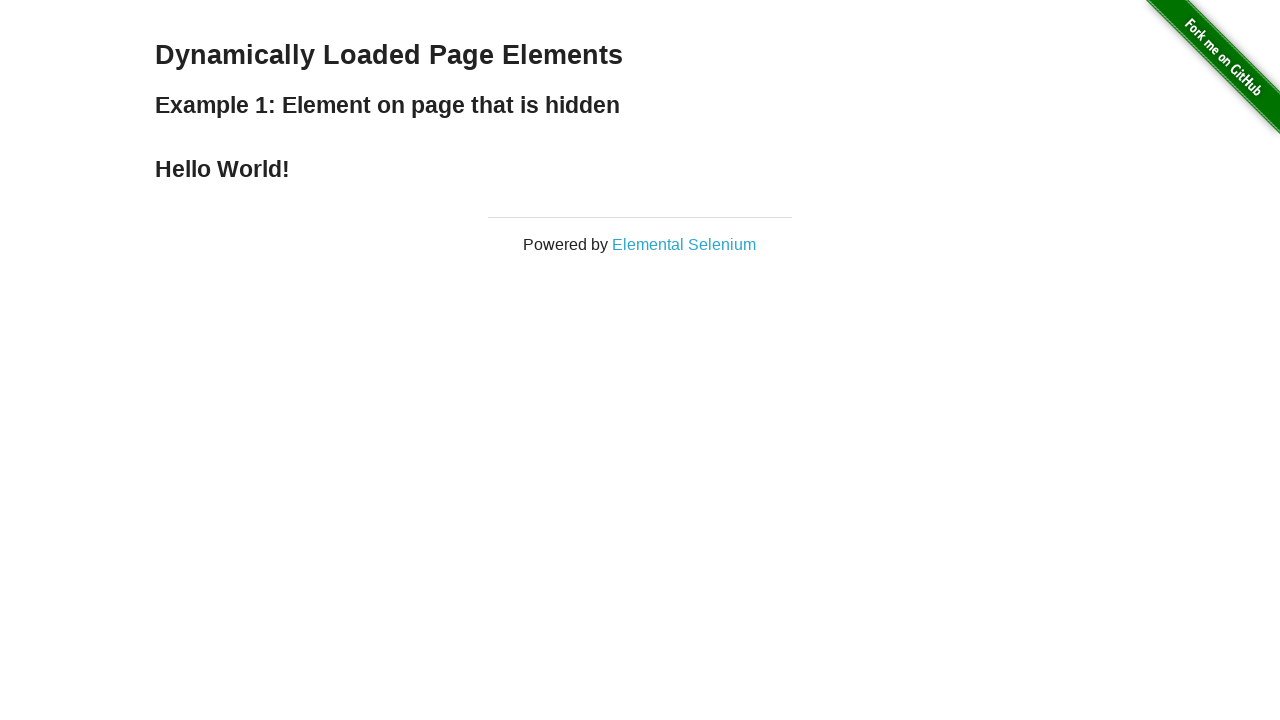

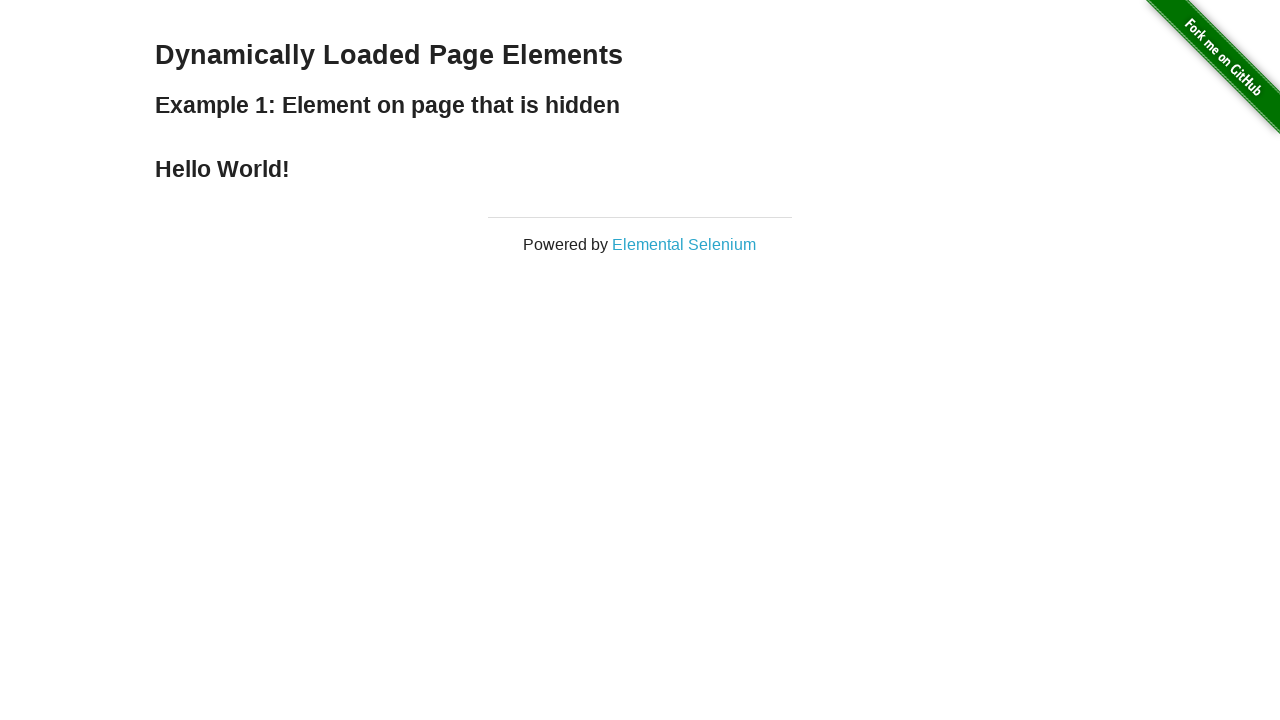